Tests adding a new person to the employee list by clicking Add Person, filling all form fields (name, surname, job, date of birth, language, gender, status), and submitting.

Starting URL: https://kristinek.github.io/site/tasks/list_of_people

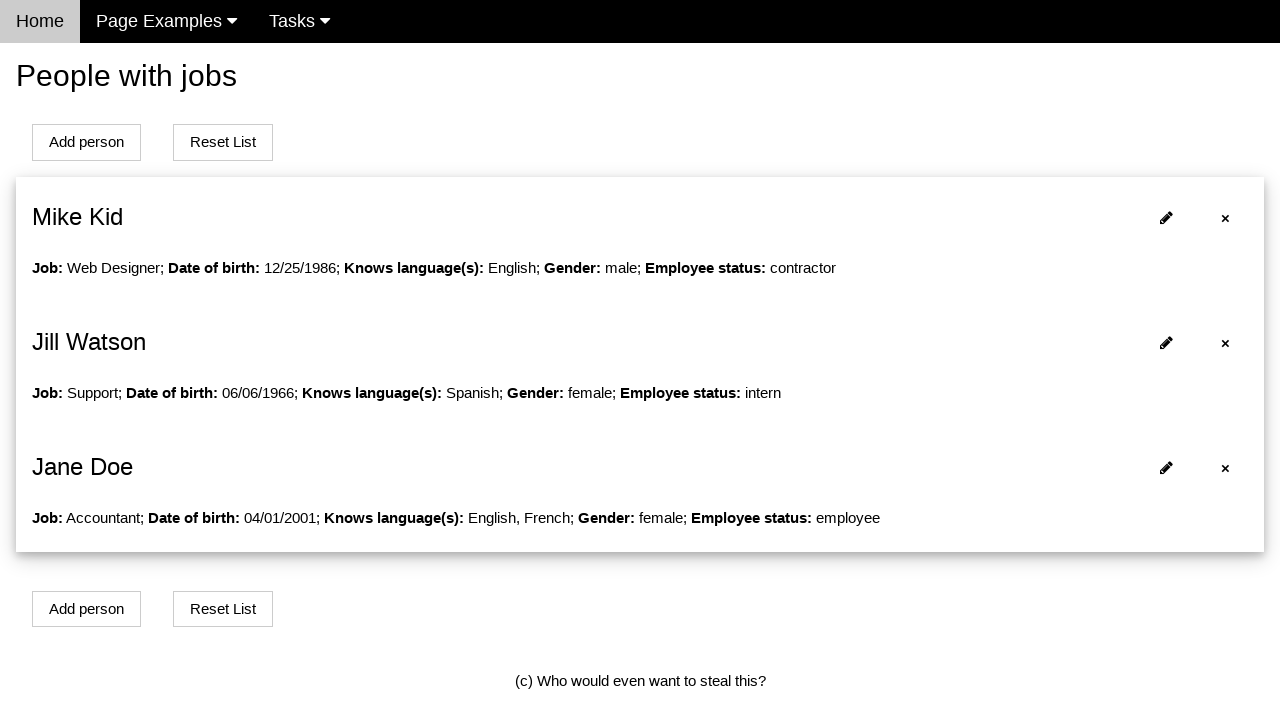

Clicked Add Person button at (86, 142) on #addPersonBtn
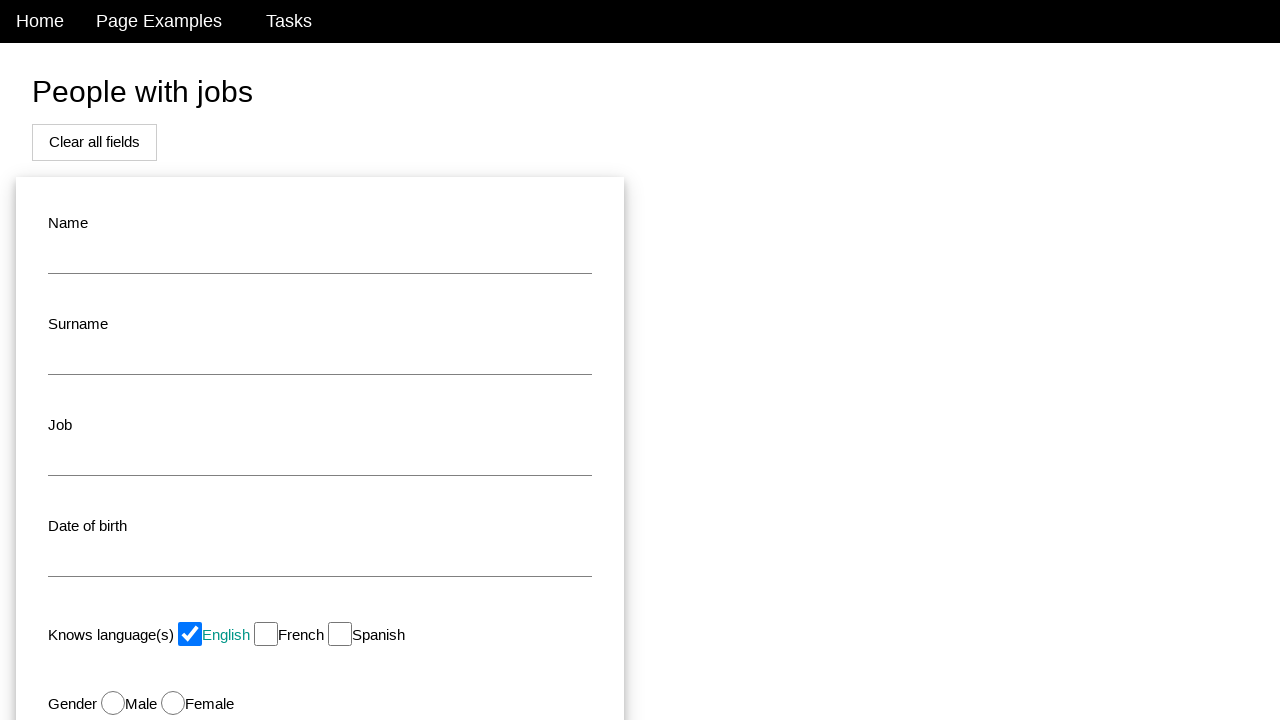

Filled name field with 'John' on #name
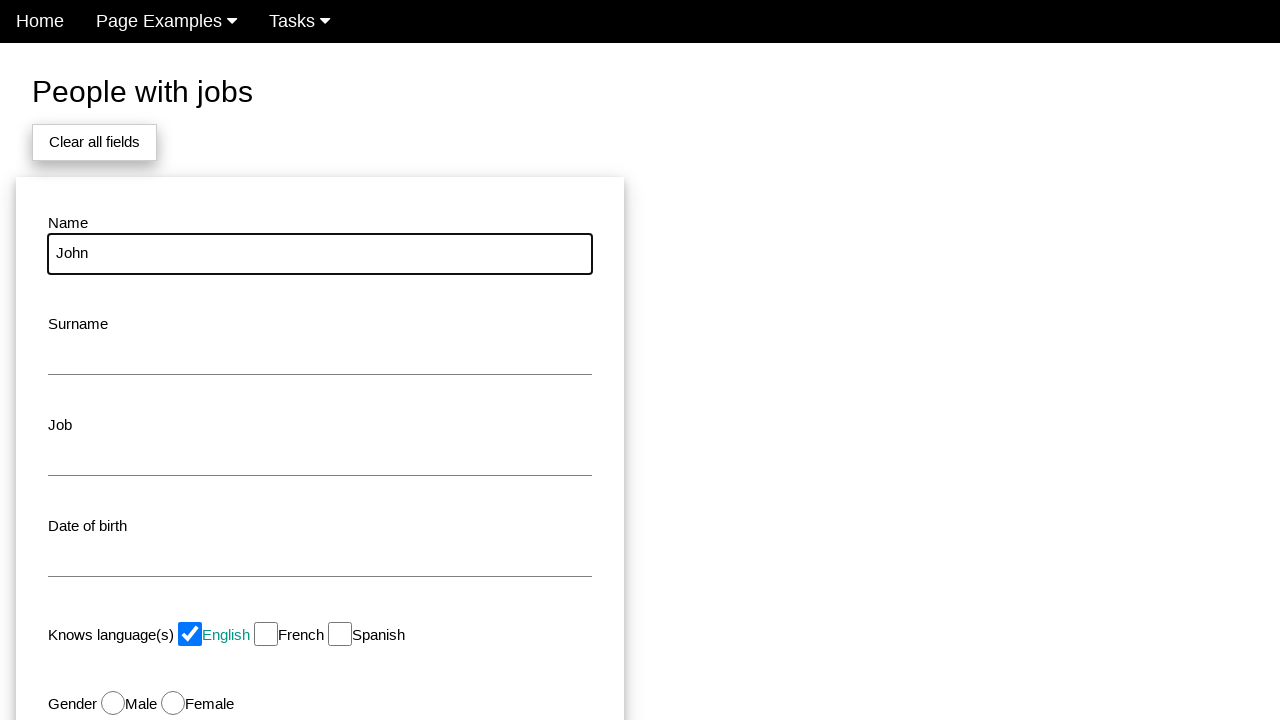

Filled surname field with 'Smith' on #surname
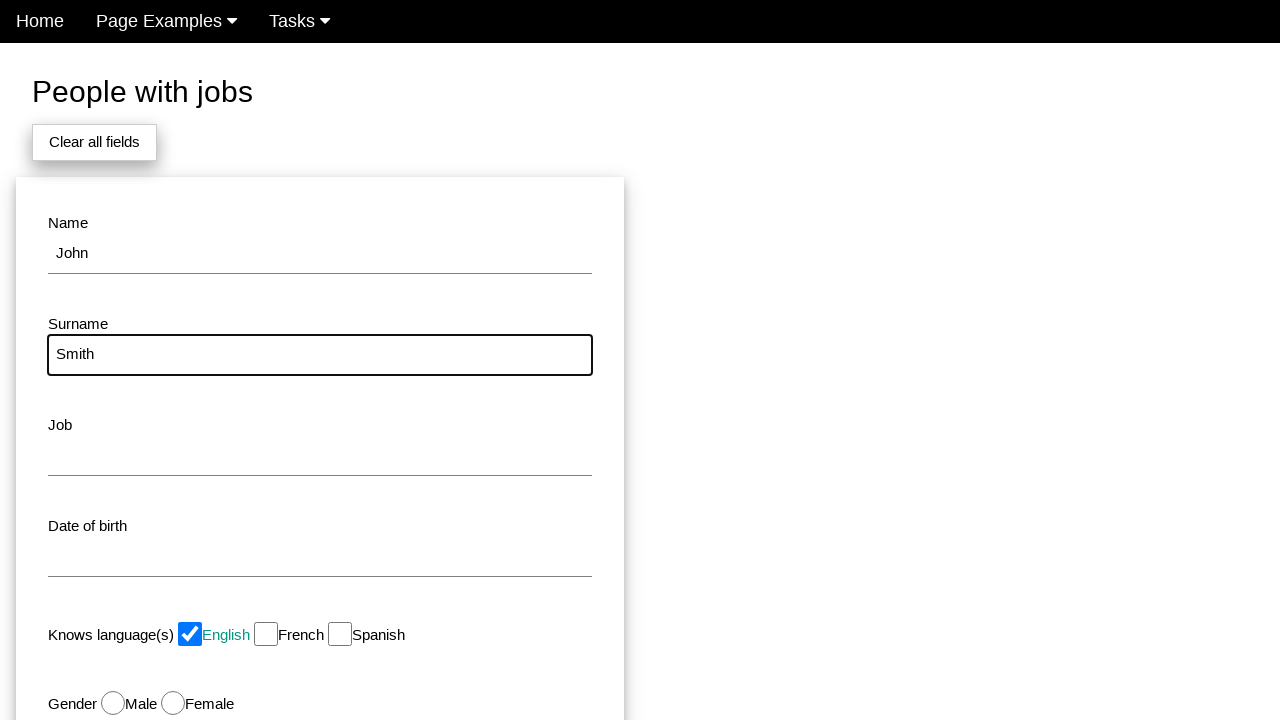

Filled job field with 'Engineer' on #job
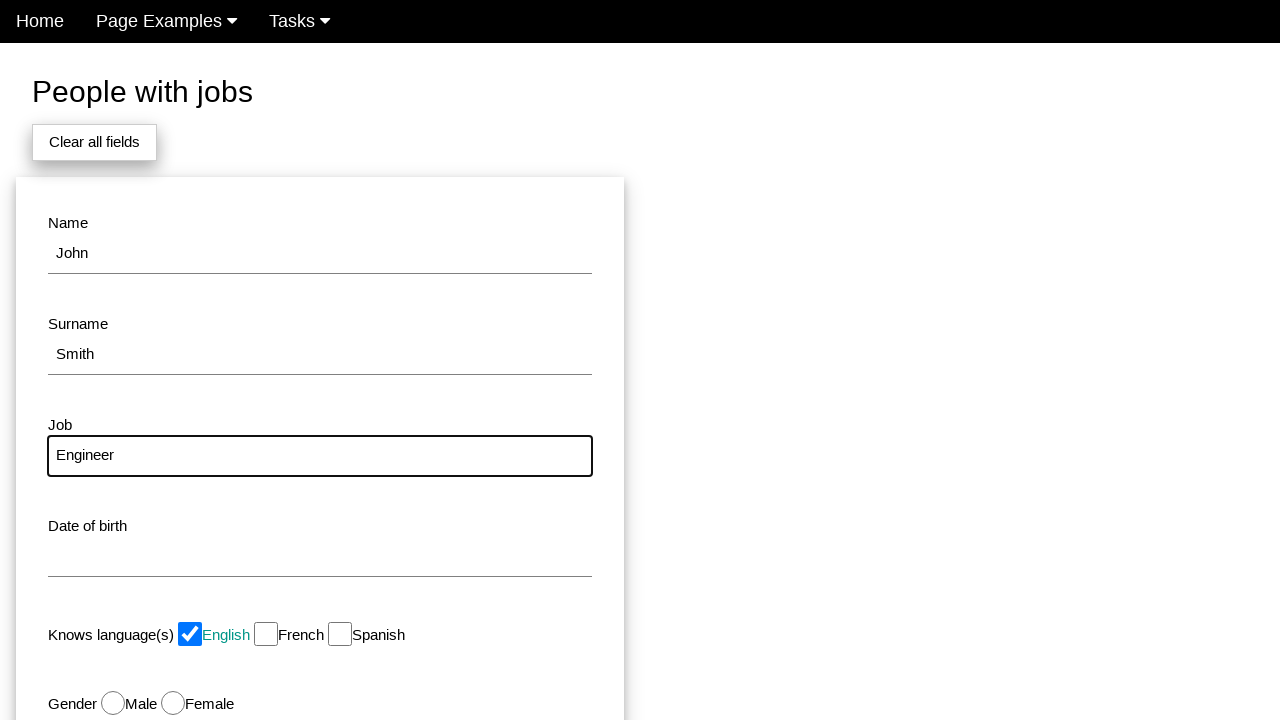

Filled date of birth field with '1990-05-15' on #dob
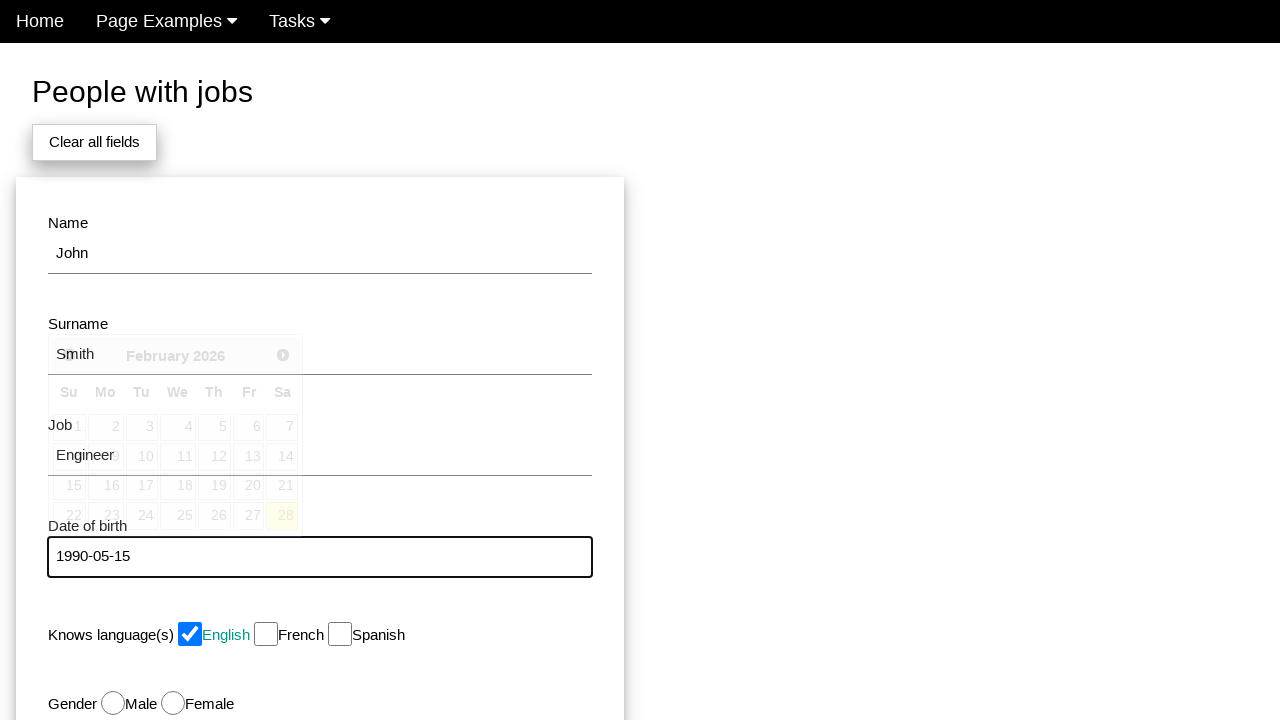

Pressed Tab to move focus from date of birth field
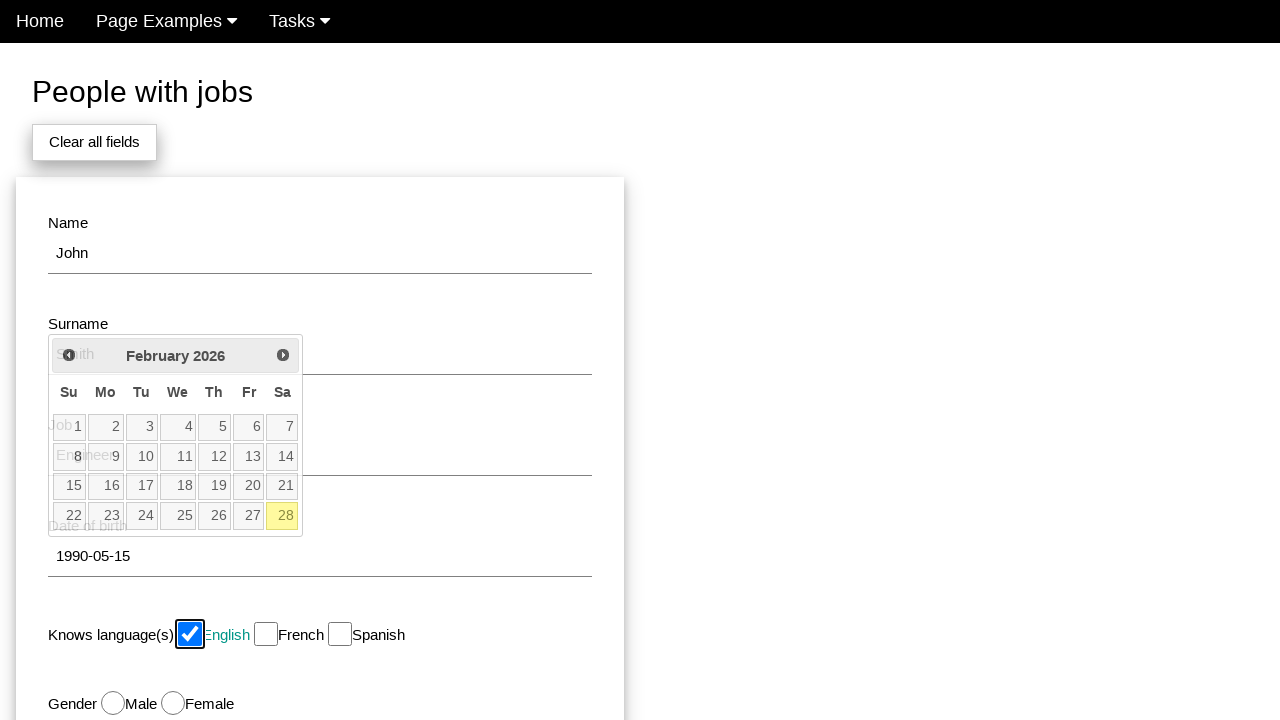

Selected English language checkbox at (190, 634) on #english
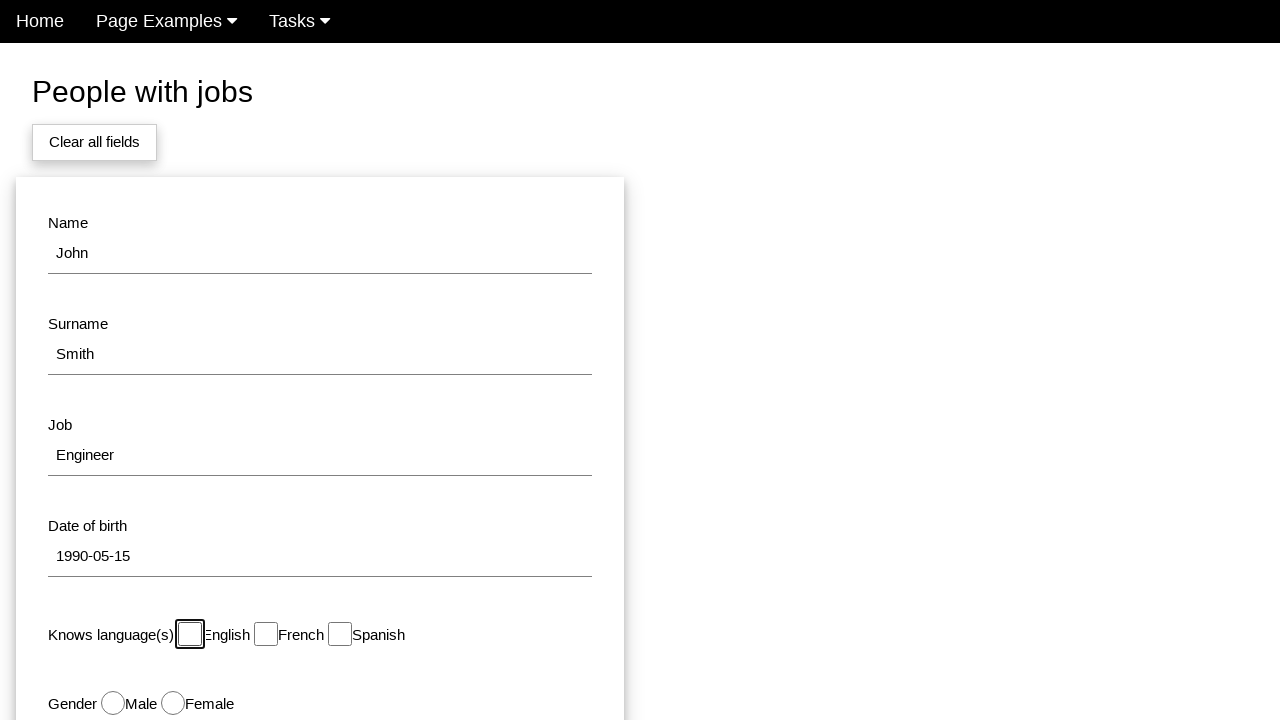

Selected Male gender radio button at (113, 703) on #male
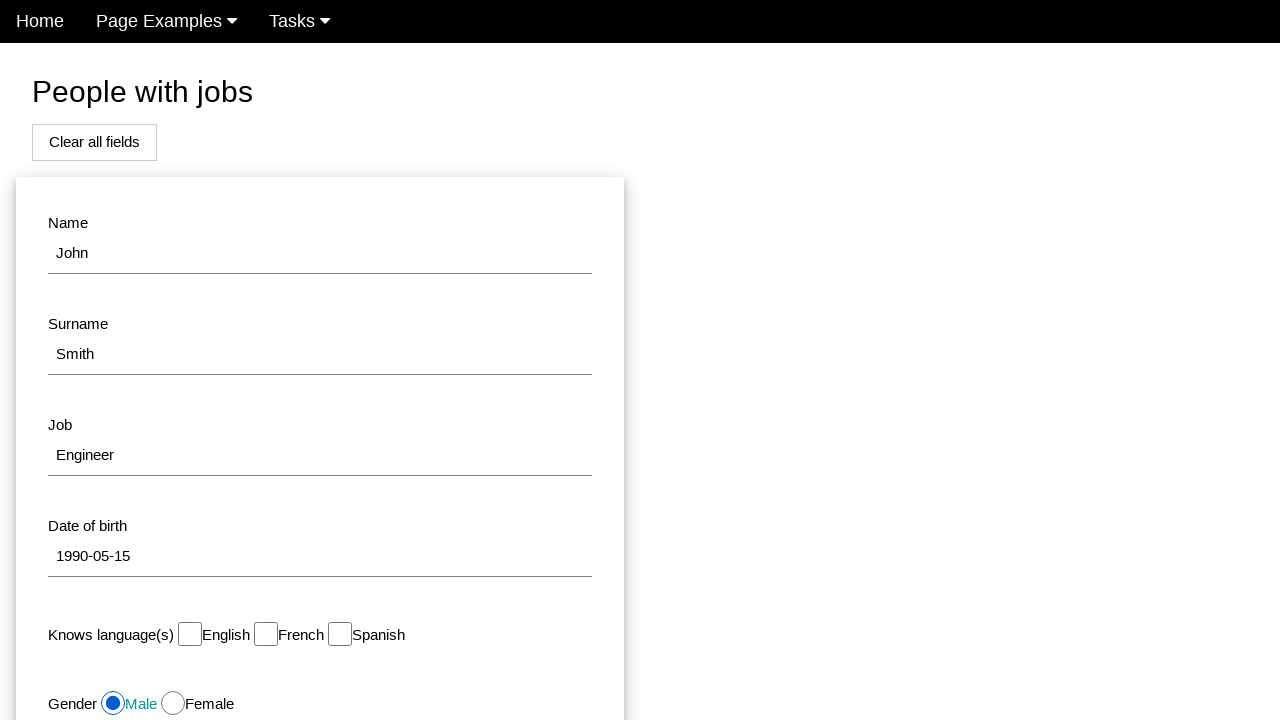

Selected 'Employee' status from dropdown on #status
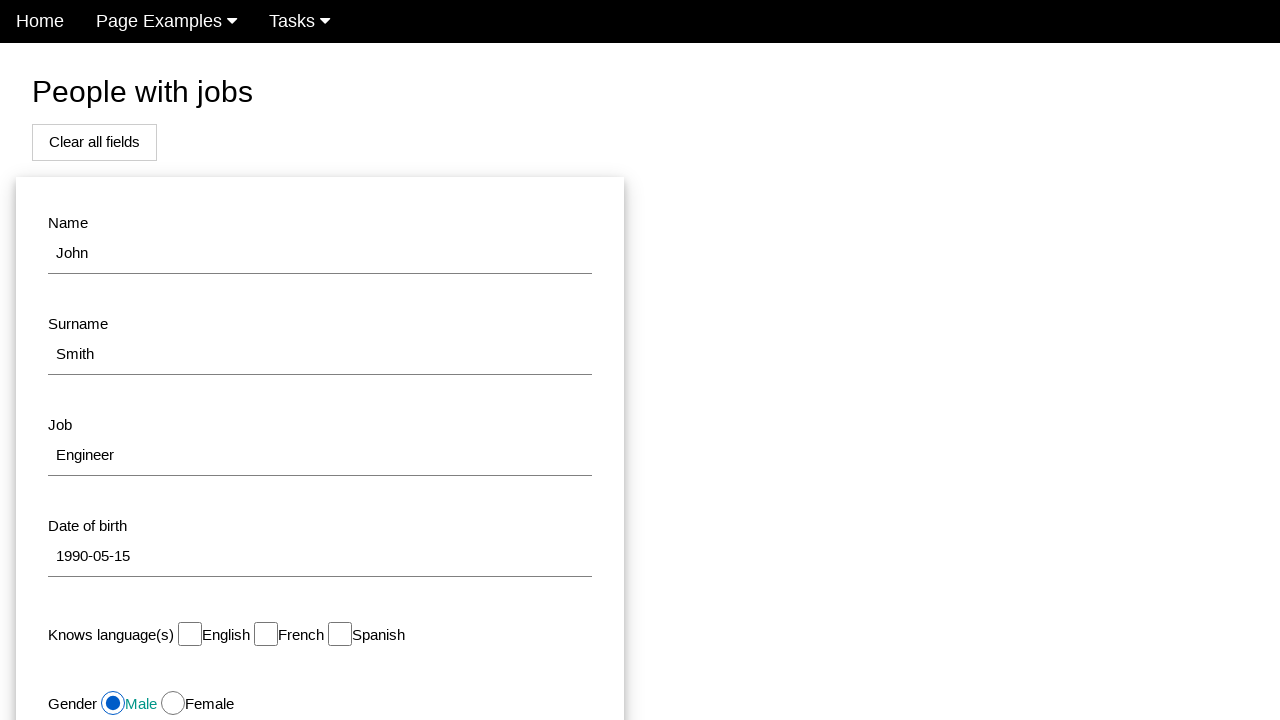

Clicked Add button to submit the form at (178, 510) on #modal_button
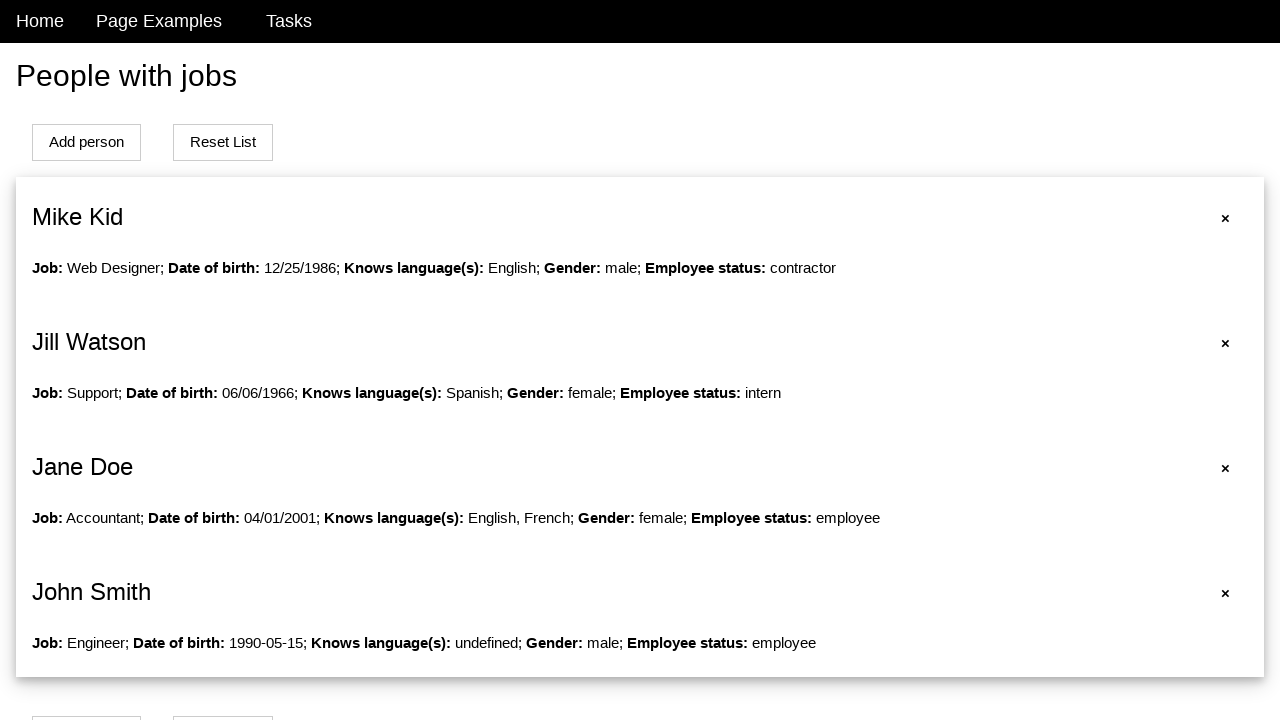

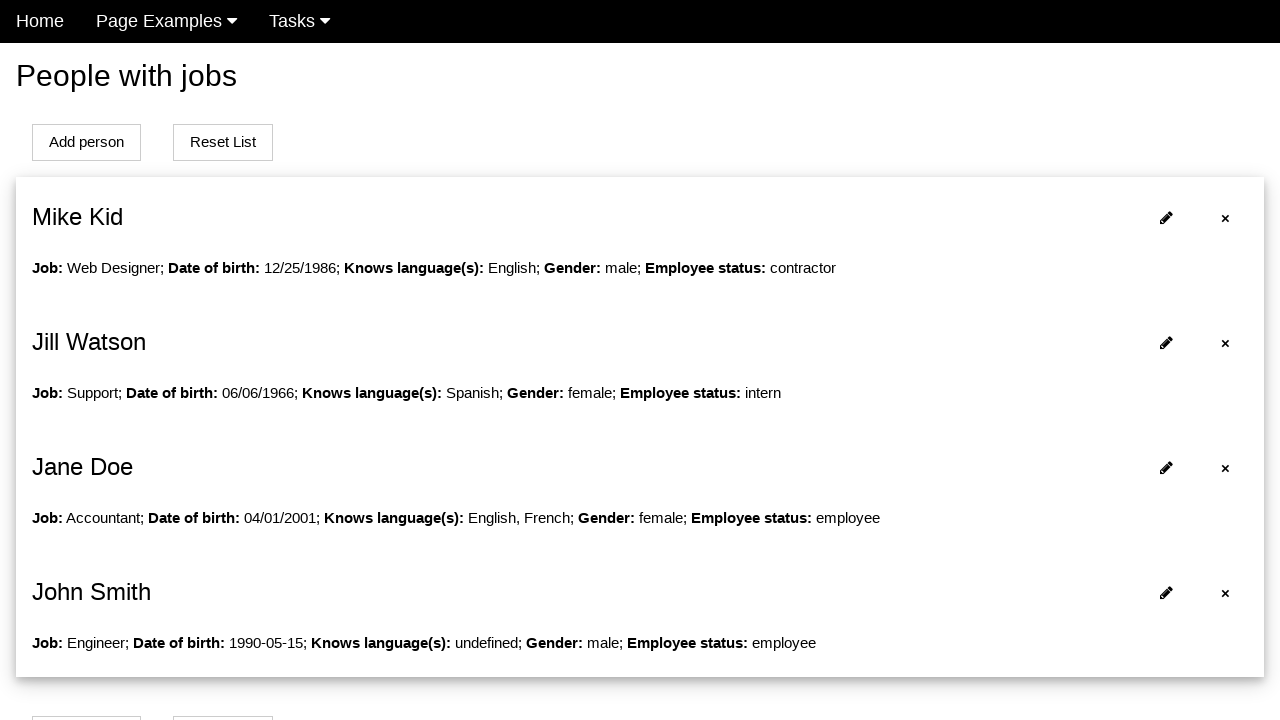